Navigates to Techtorial Academy website and verifies the URL contains "techtorial"

Starting URL: https://www.techtorialacademy.com/

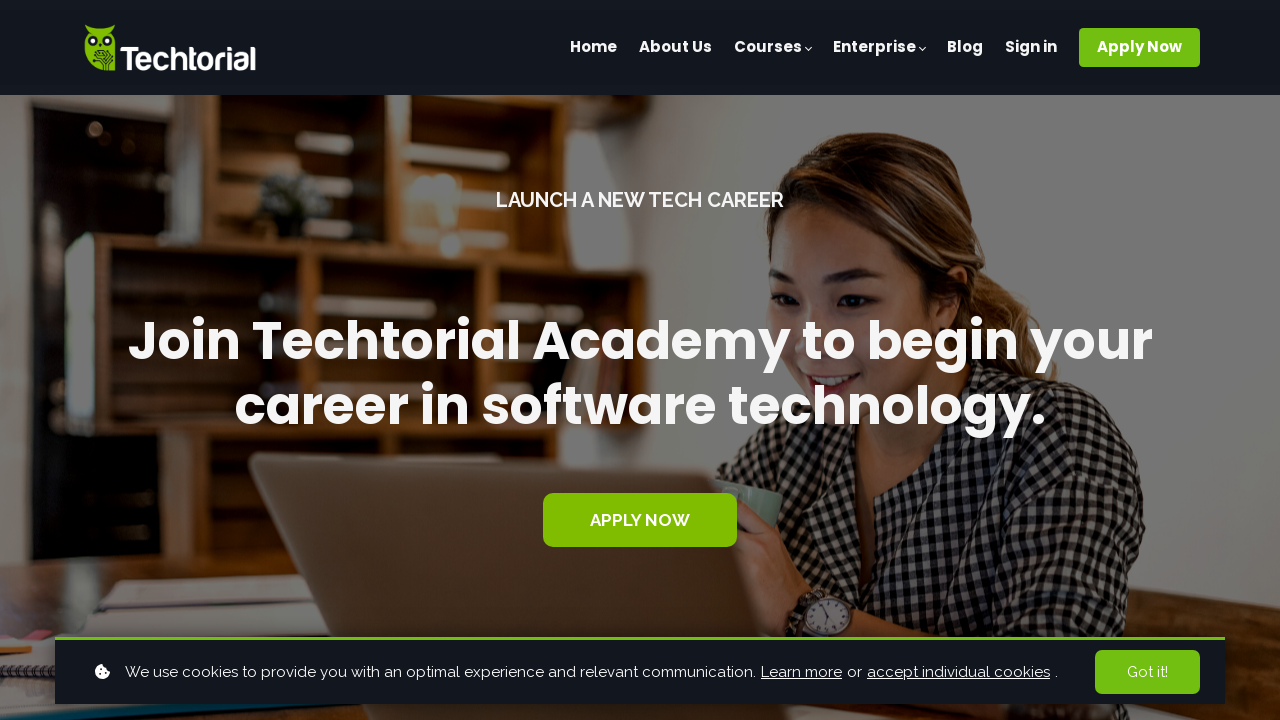

Navigated to Techtorial Academy website
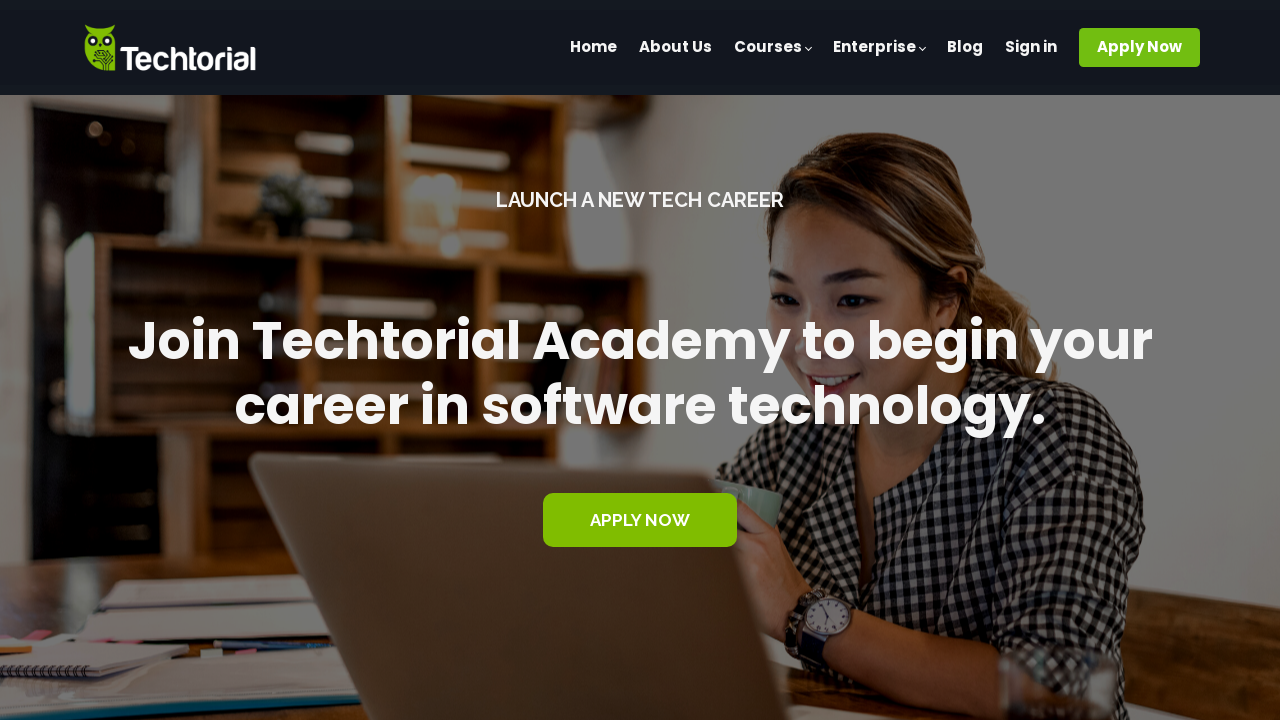

Verified that URL contains 'techtorial'
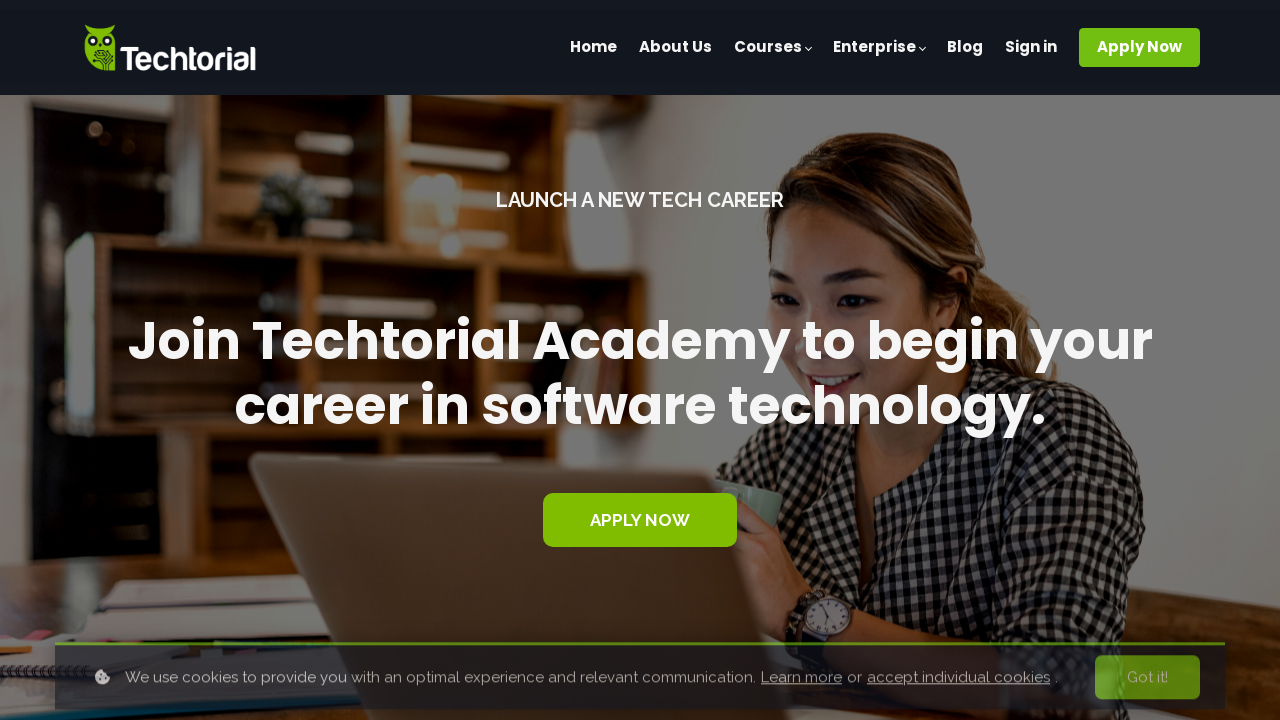

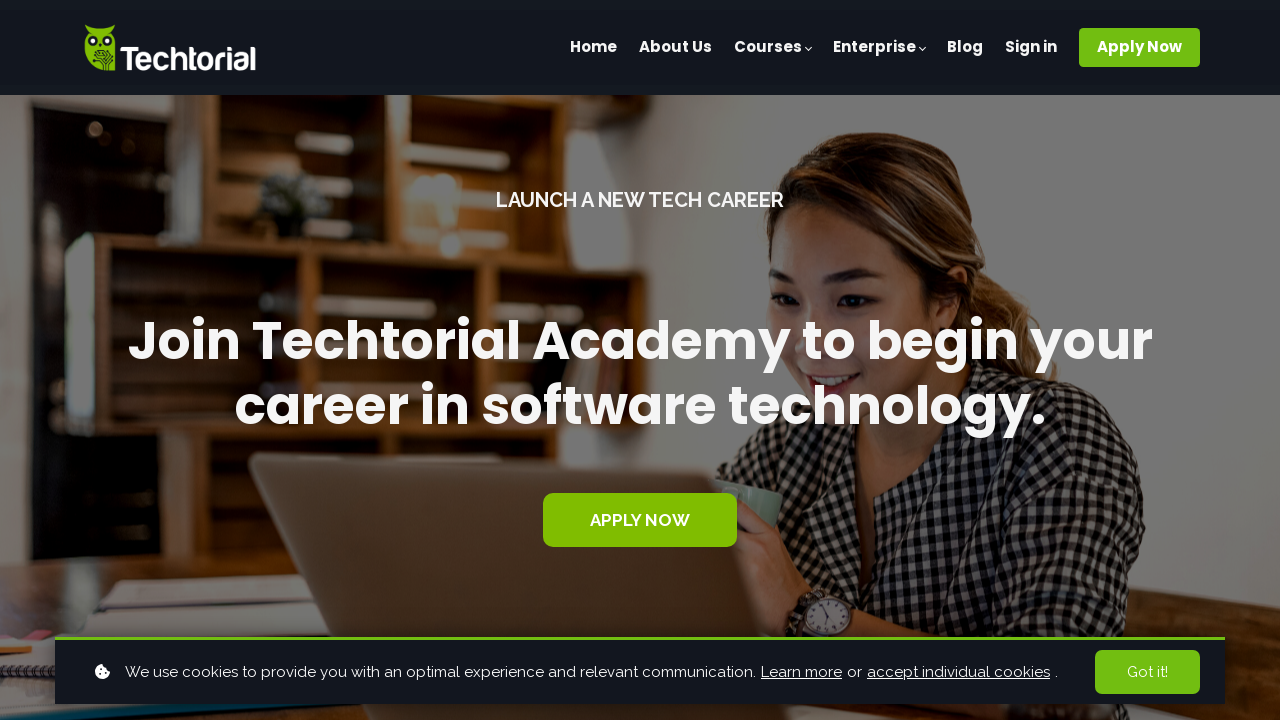